Tests clicking on a link by its exact text and verifies navigation to the correct page

Starting URL: http://selenium-cucumber.github.io/

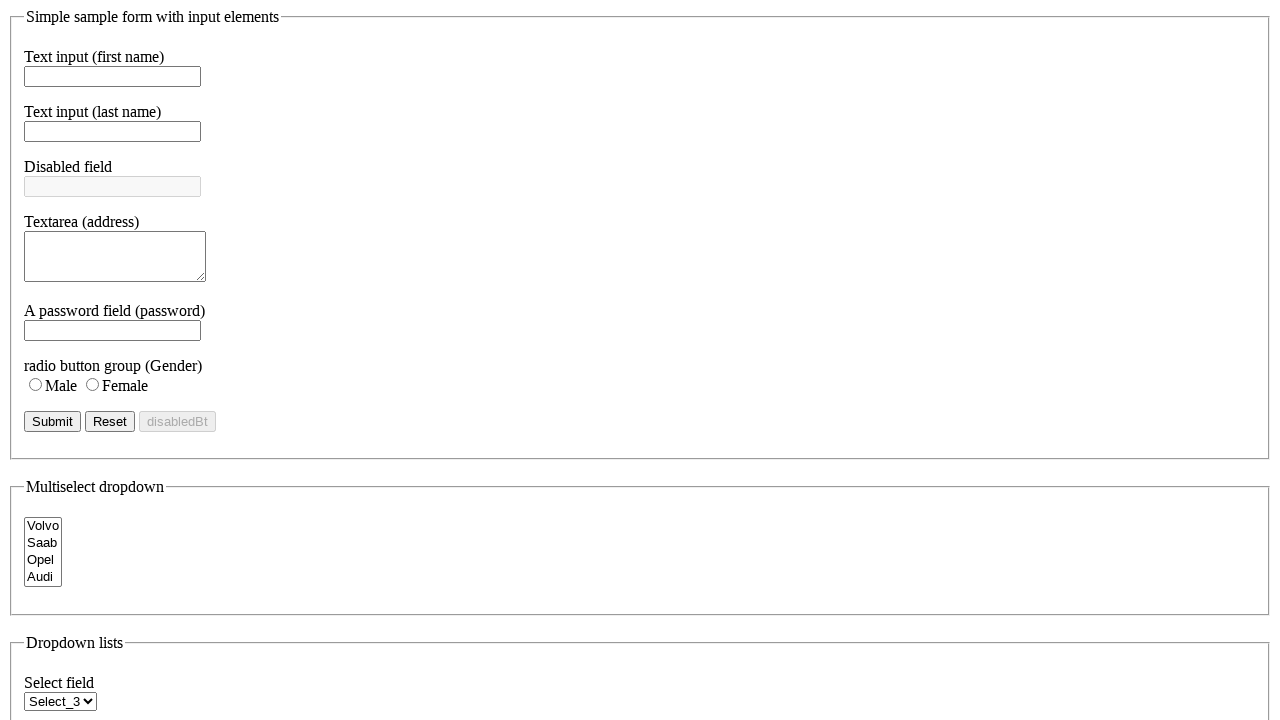

Clicked on link with text 'selenium-cucumber gem' at (101, 360) on text='selenium-cucumber gem'
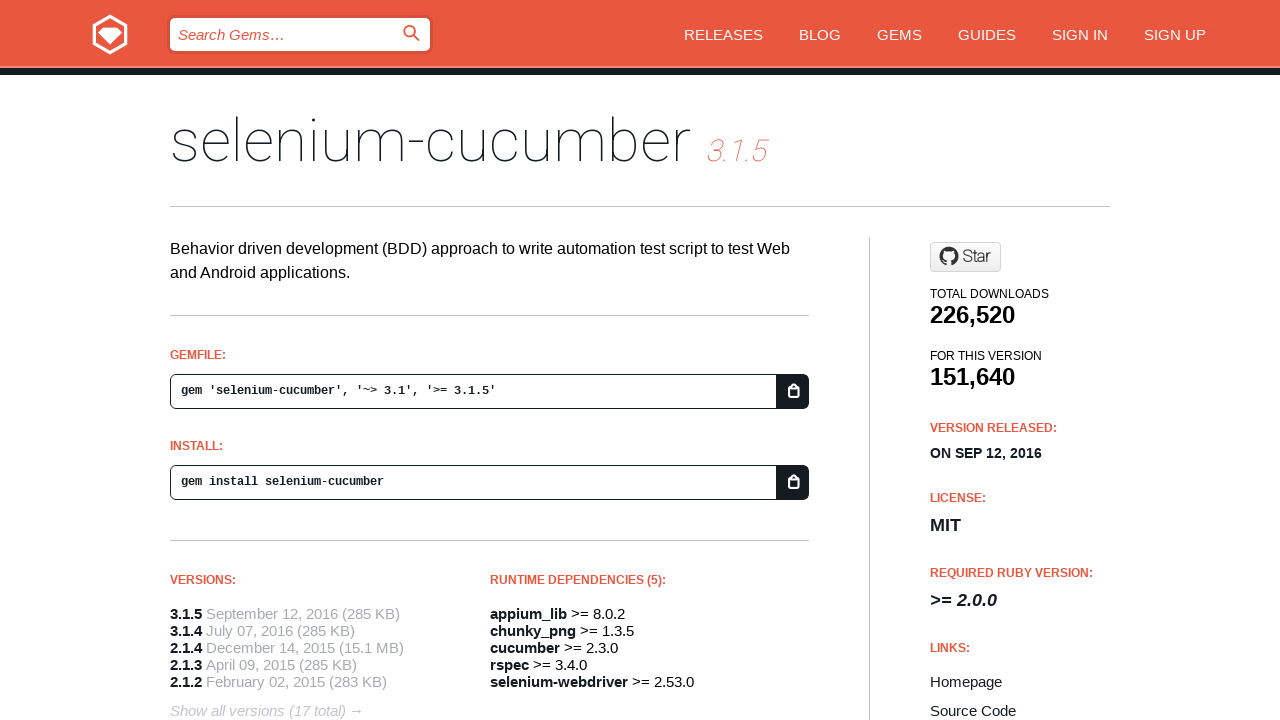

Verified navigation to correct page with title 'selenium-cucumber | RubyGems.org | your community gem host'
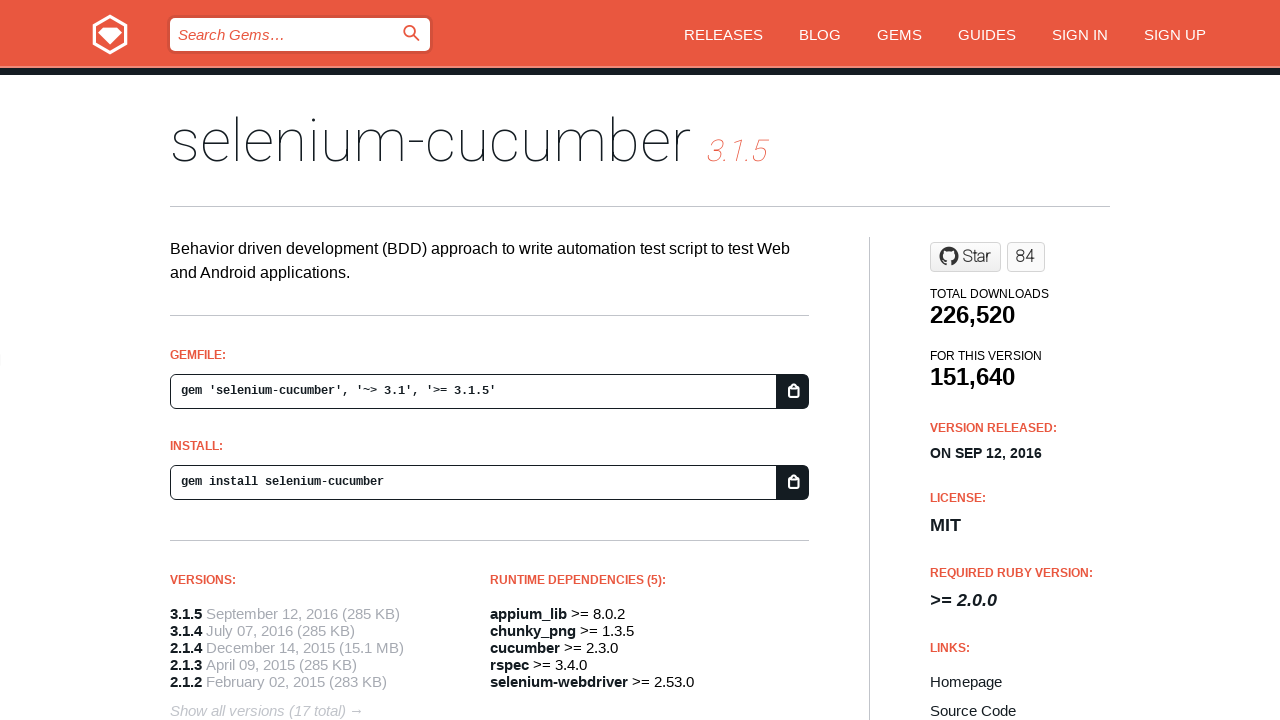

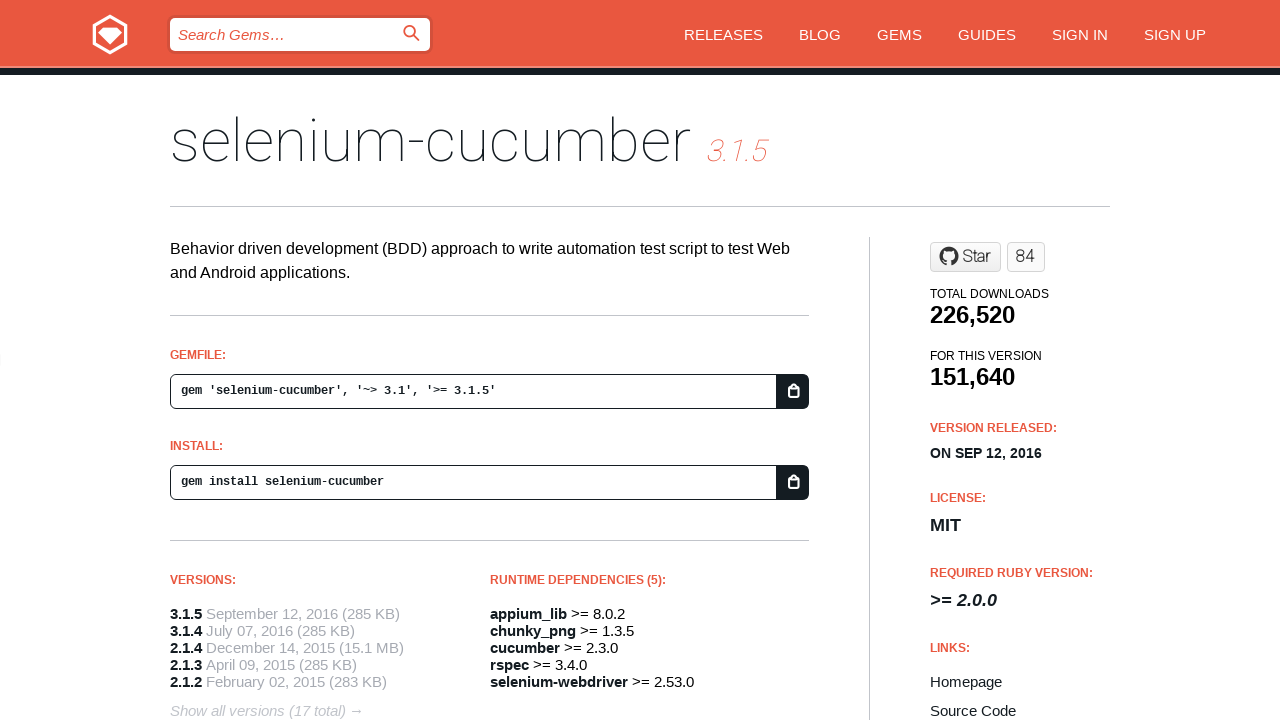